Navigates to SSL Proxies website and waits for the proxy table to load and become visible

Starting URL: https://sslproxies.org/

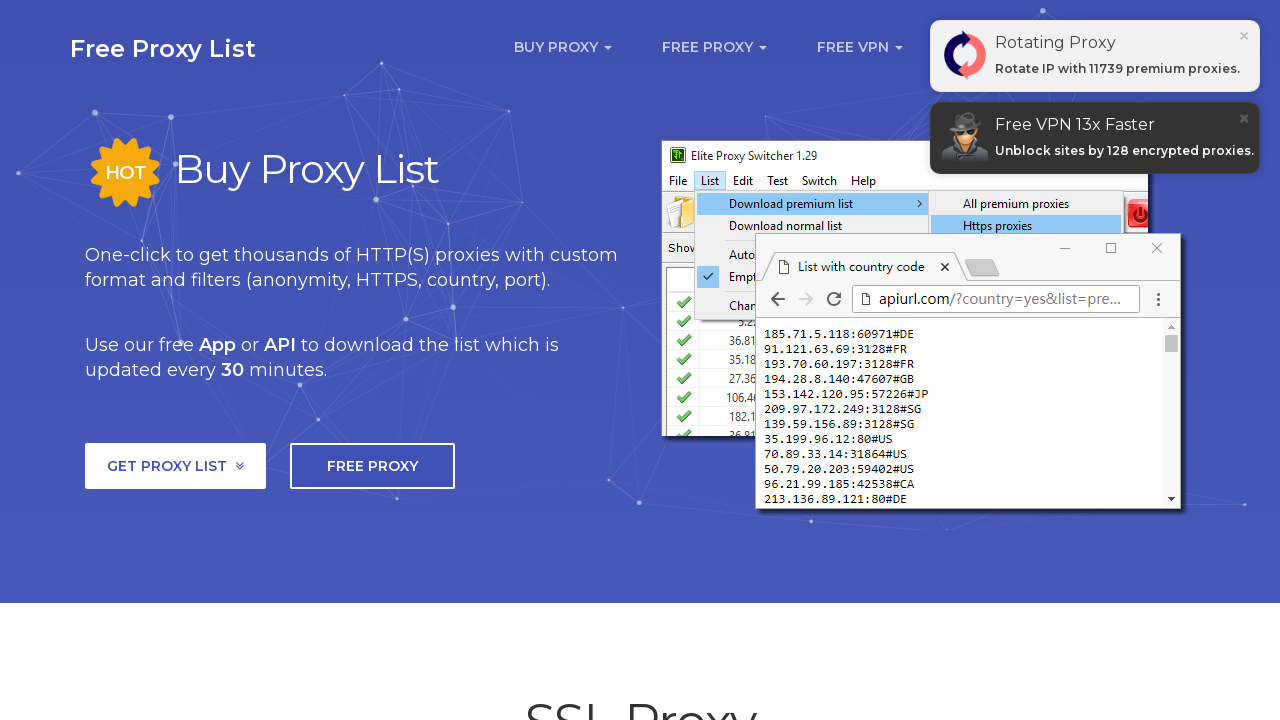

Proxy table body became visible on SSL Proxies website
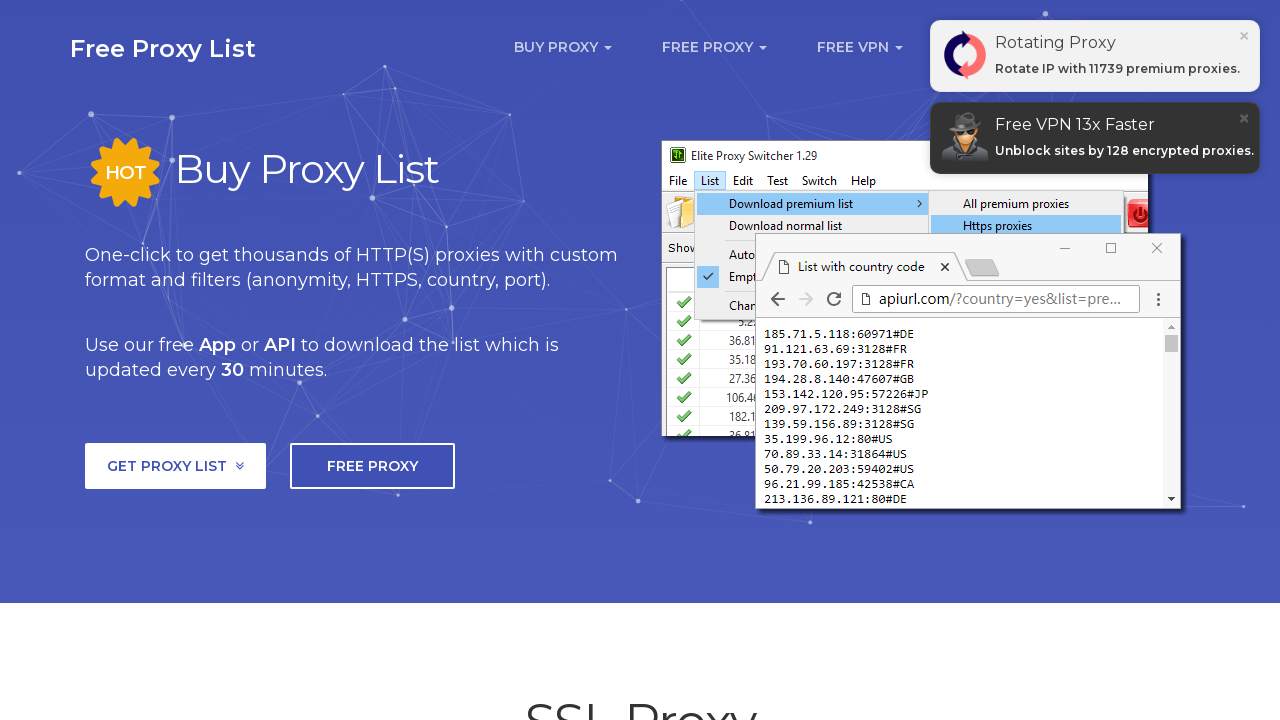

Proxy table rows loaded and are present in the DOM
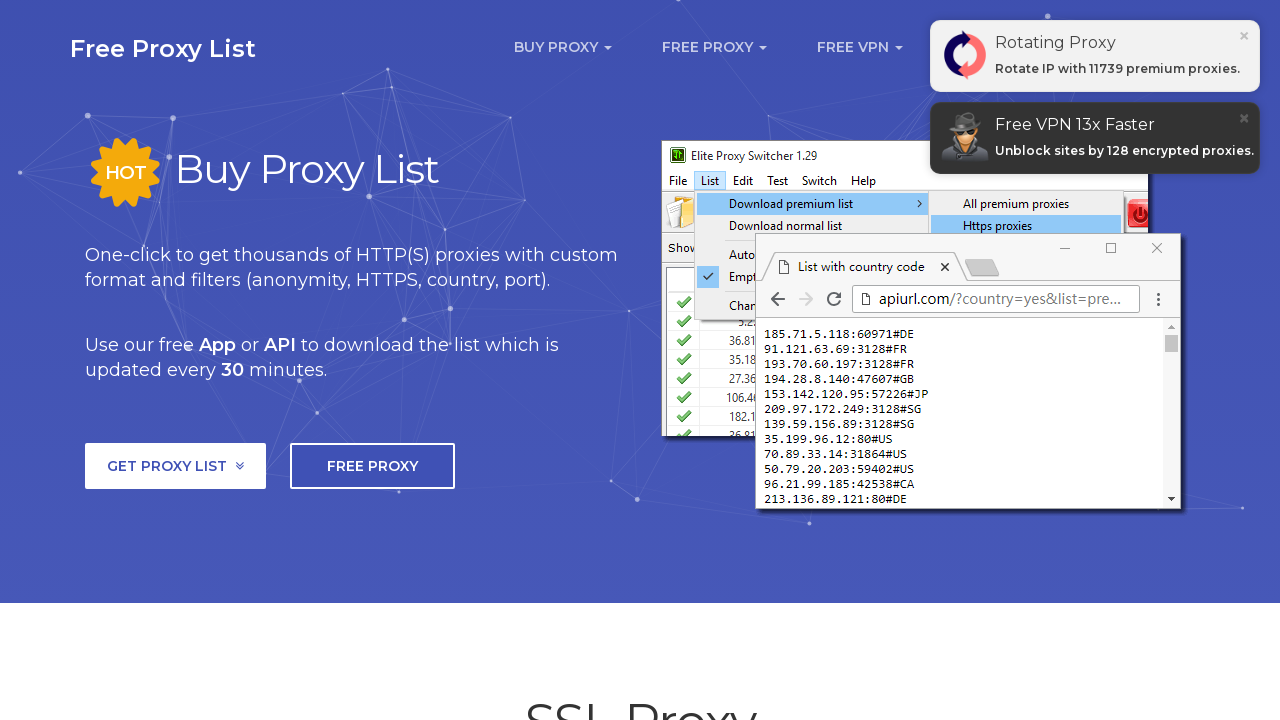

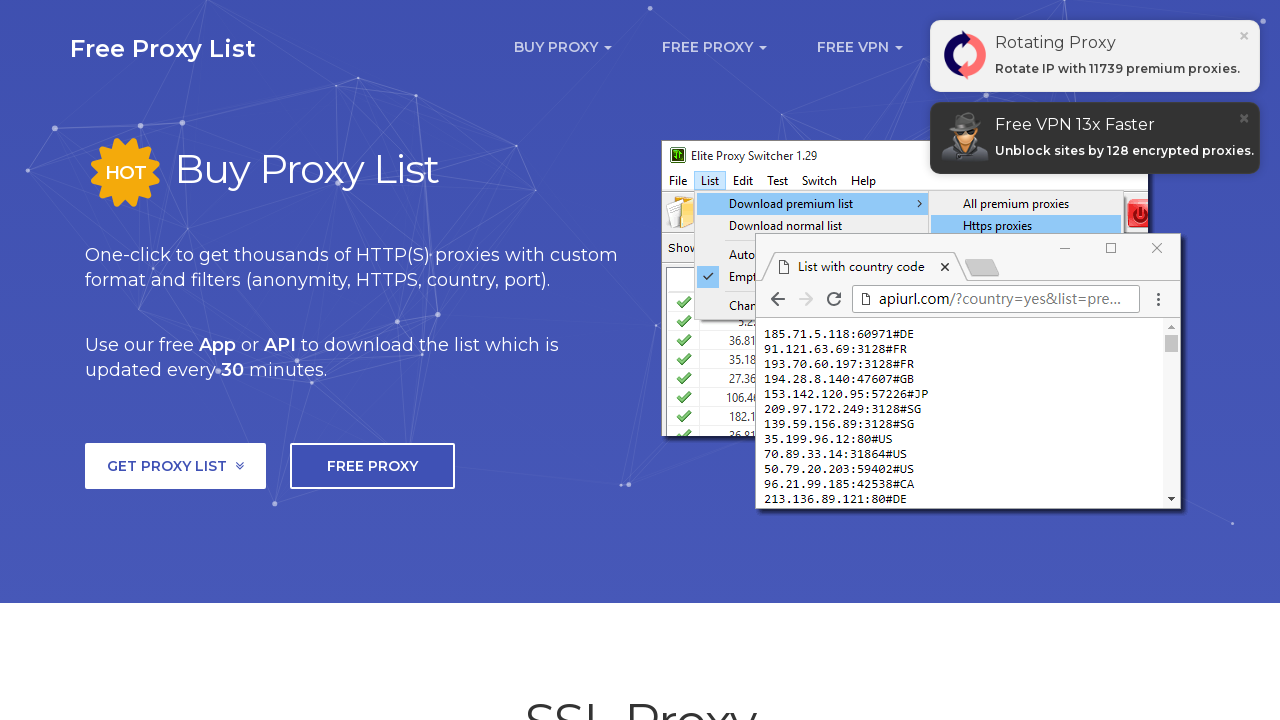